Tests the Add/Remove Elements page by clicking the 'Add Element' button and verifying a 'Delete' button appears

Starting URL: https://the-internet.herokuapp.com/

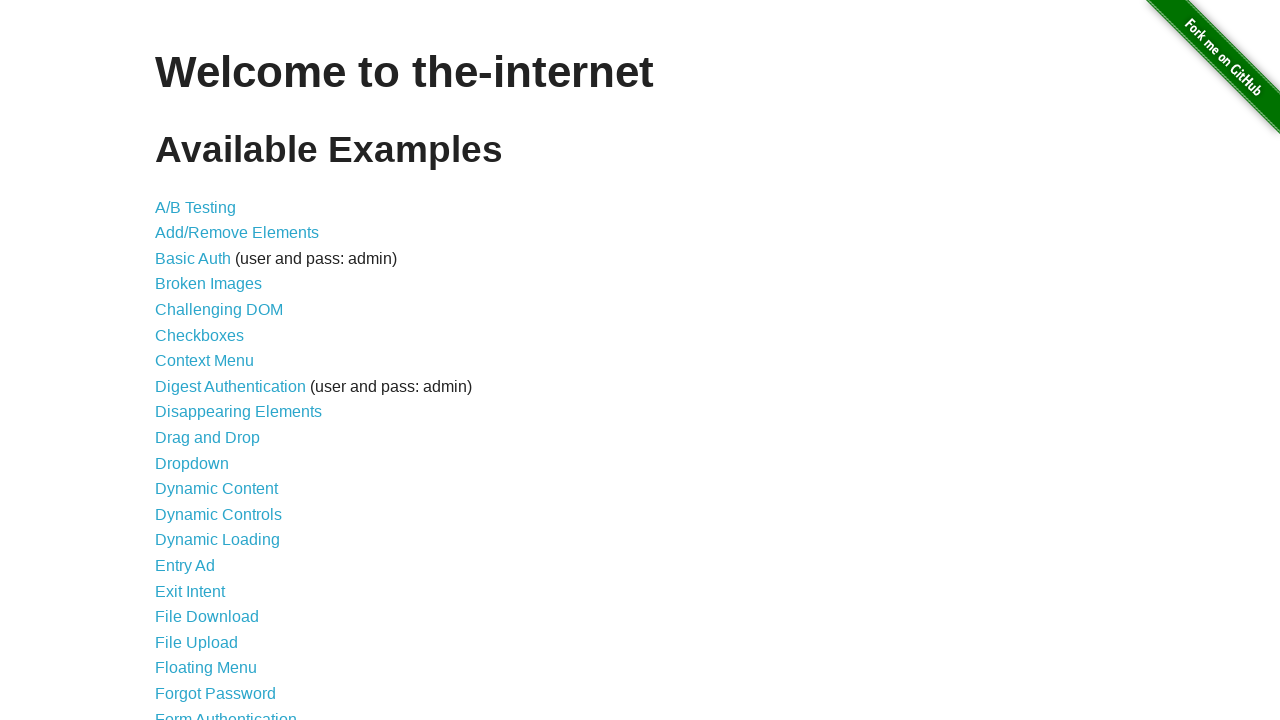

Clicked on 'Add/Remove Elements' link at (237, 233) on xpath=//ul/li/a[text()='Add/Remove Elements']
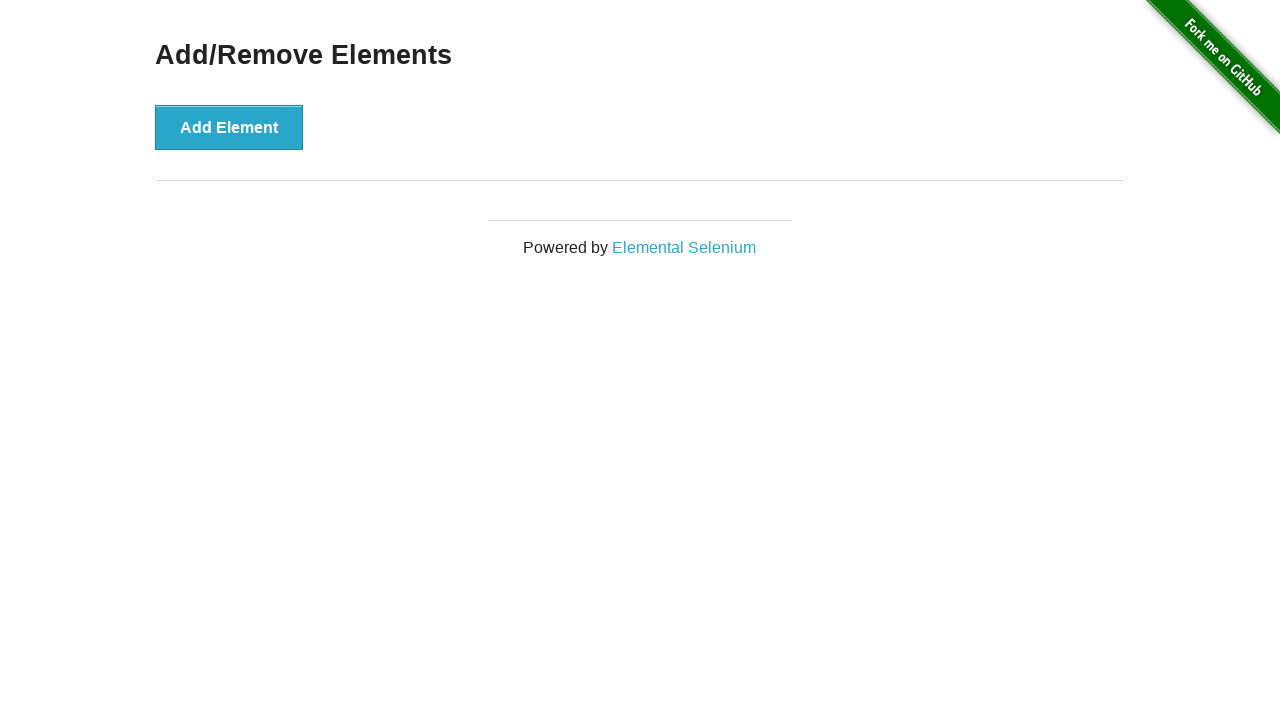

Clicked the 'Add Element' button at (229, 127) on xpath=//div[@class='example']/button
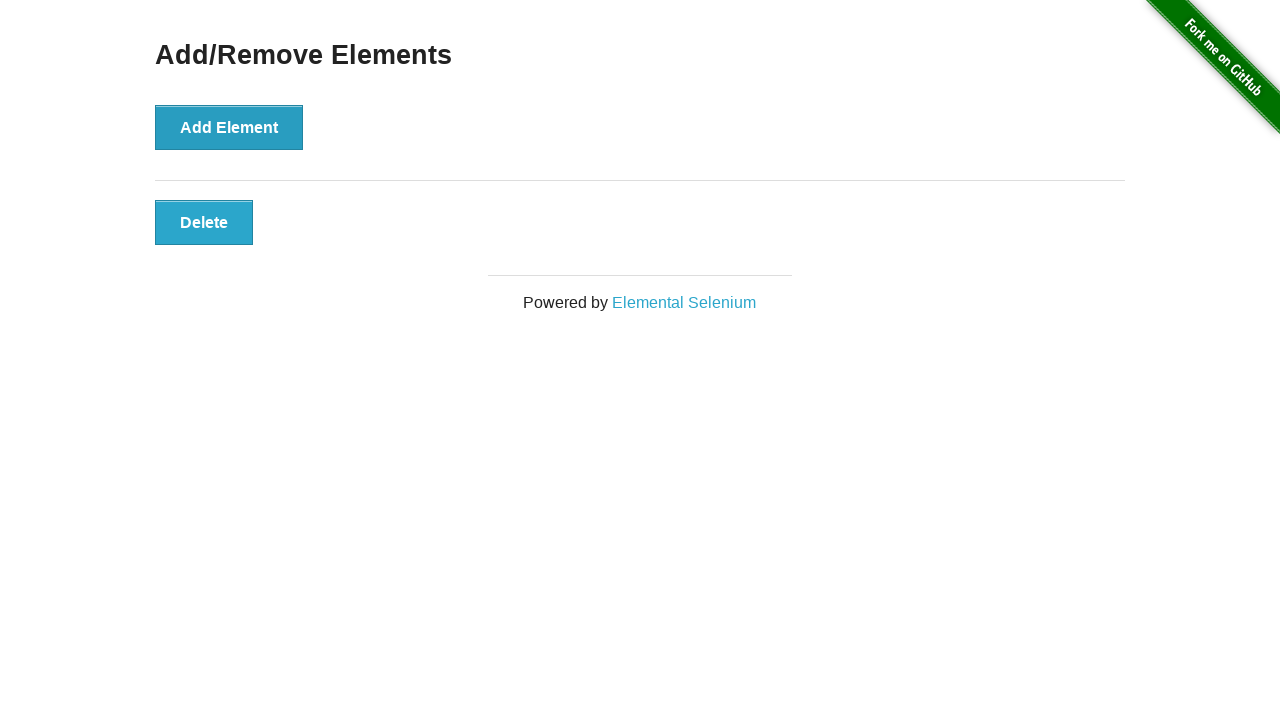

Verified that the Delete button appeared
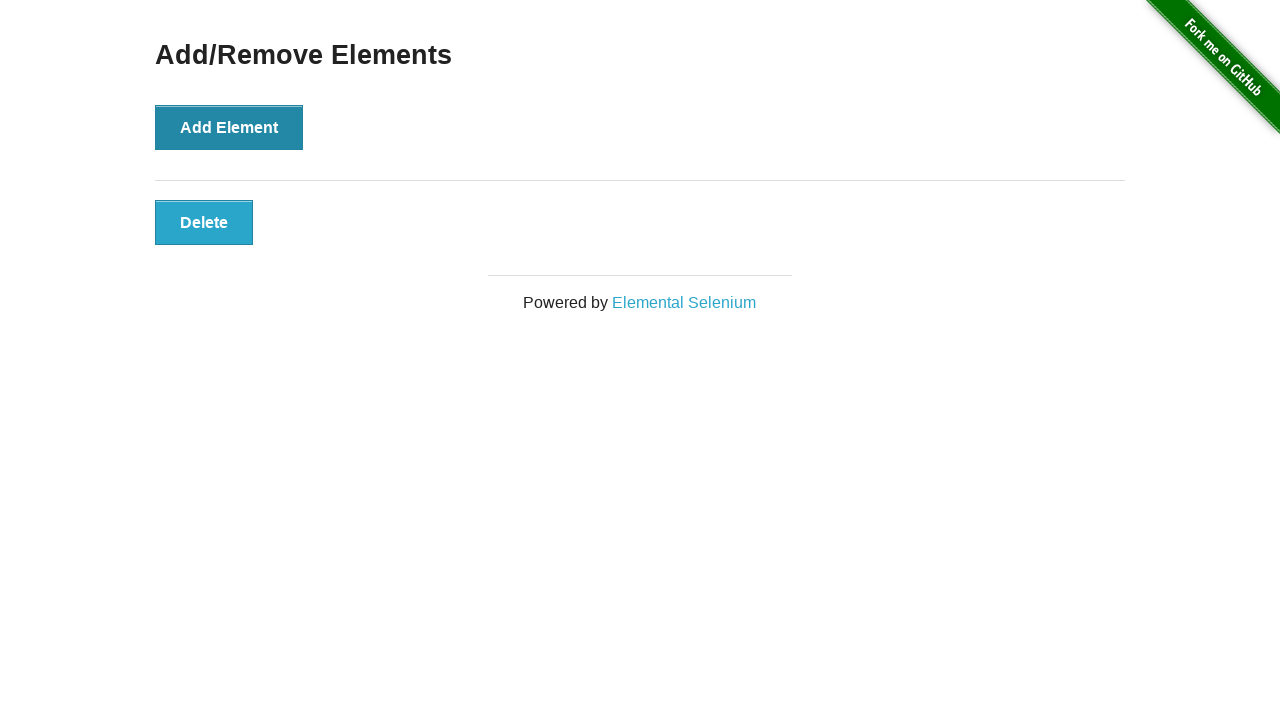

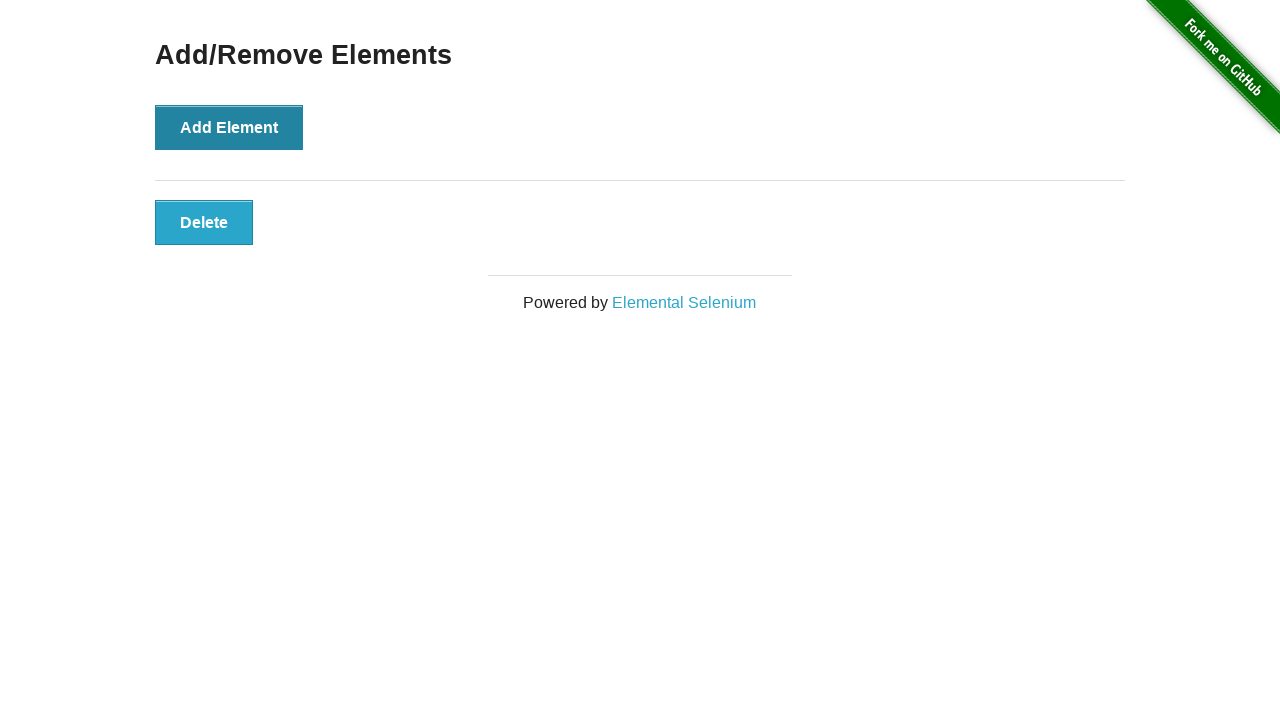